Tests the forgot password form by clicking submit without entering an email, expecting an Internal Server Error

Starting URL: http://the-internet.herokuapp.com/forgot_password

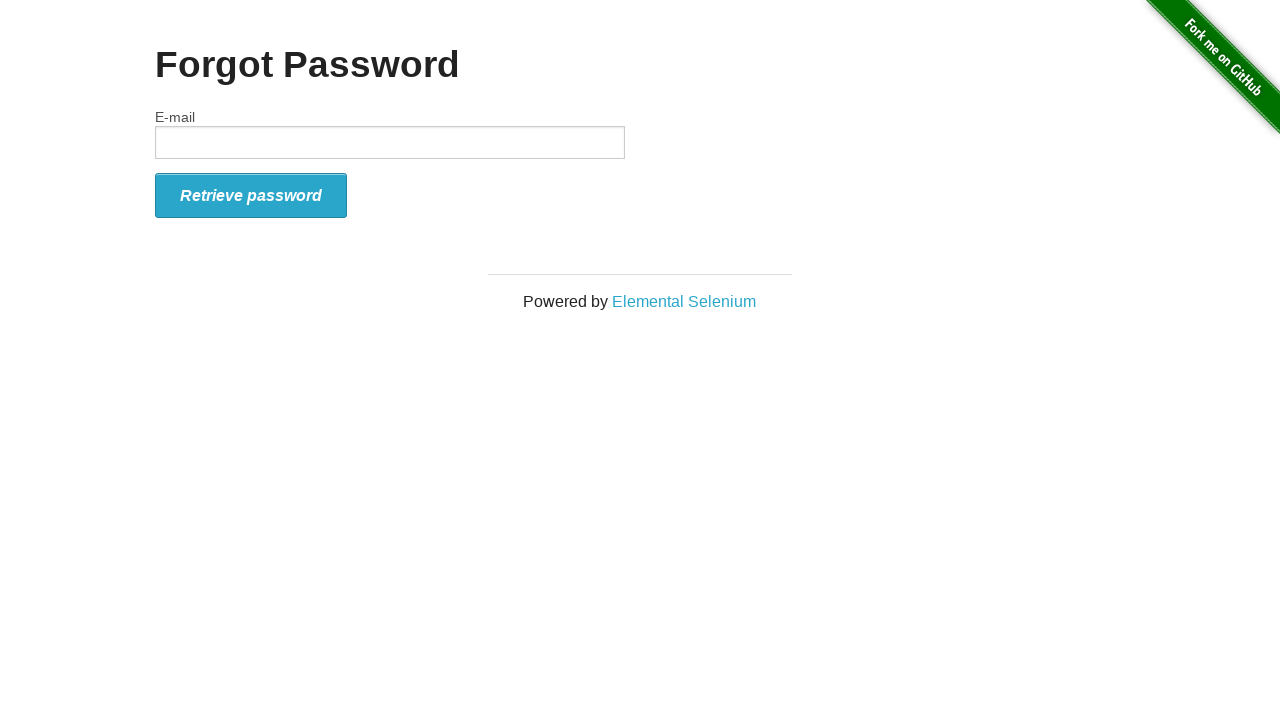

Clicked submit button without entering email at (251, 195) on #form_submit
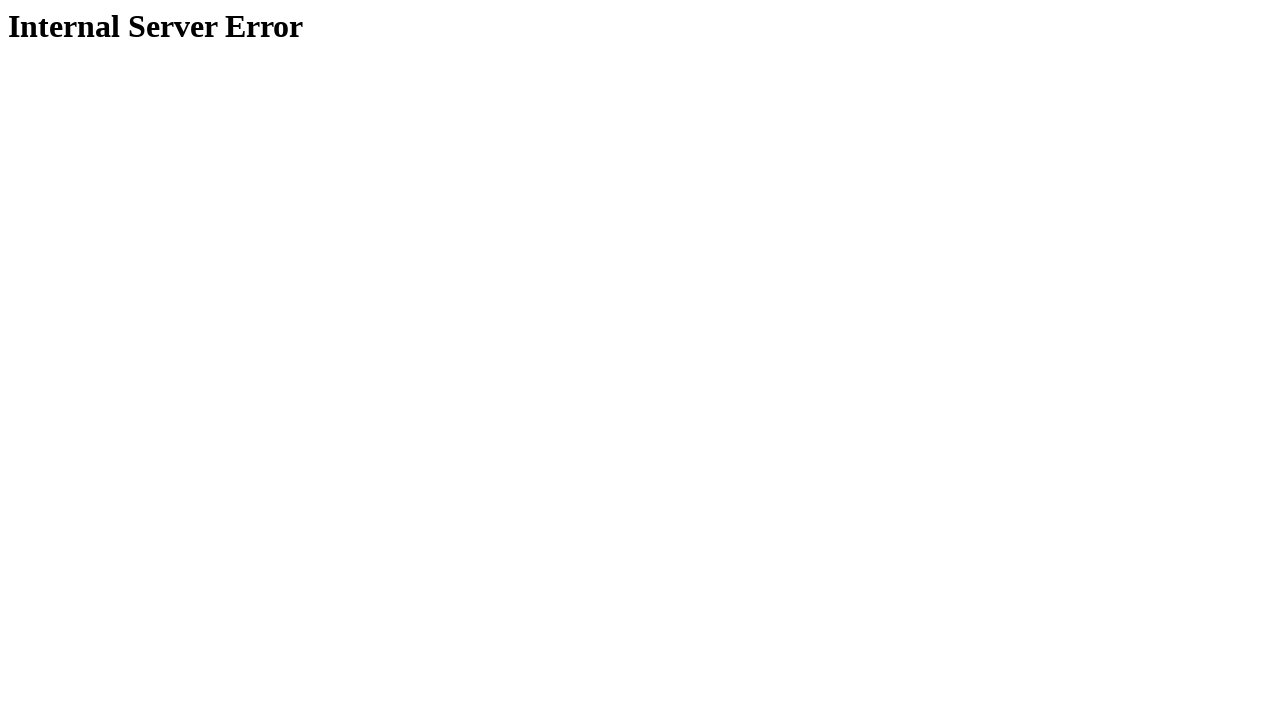

Error page loaded and h1 element appeared
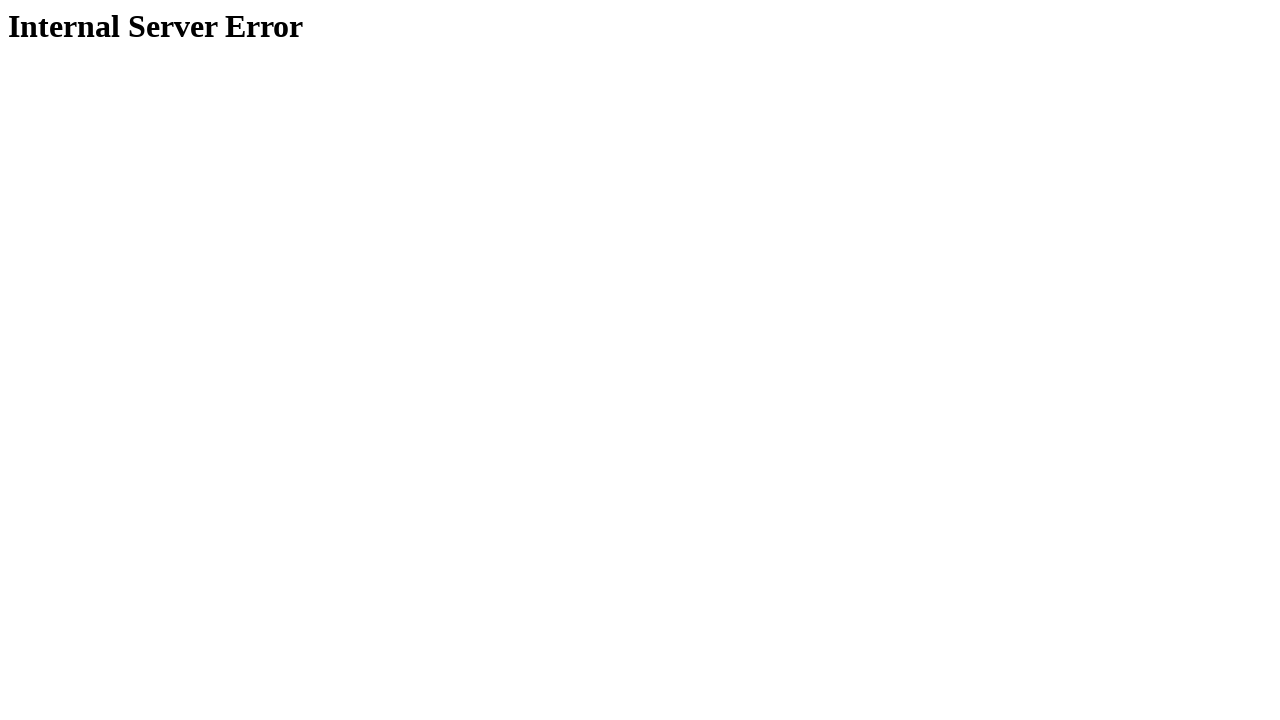

Retrieved h1 text content: 'Internal Server Error'
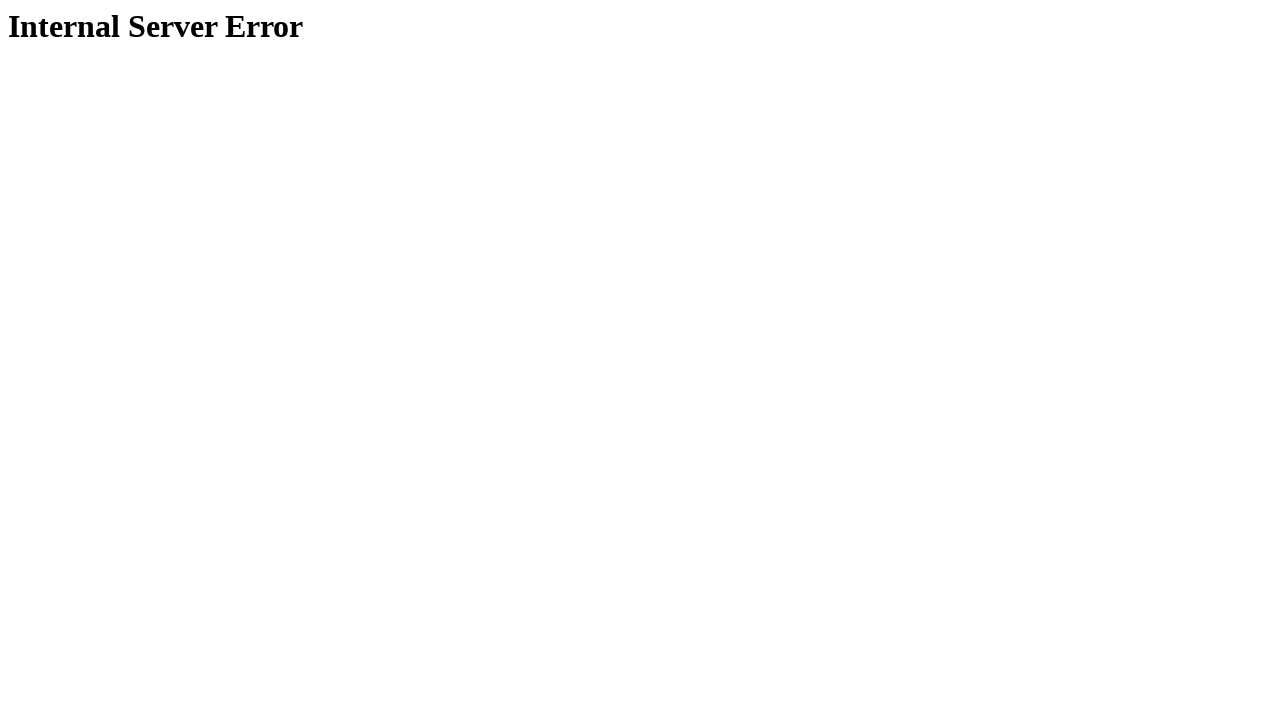

Assertion passed: error message is 'Internal Server Error'
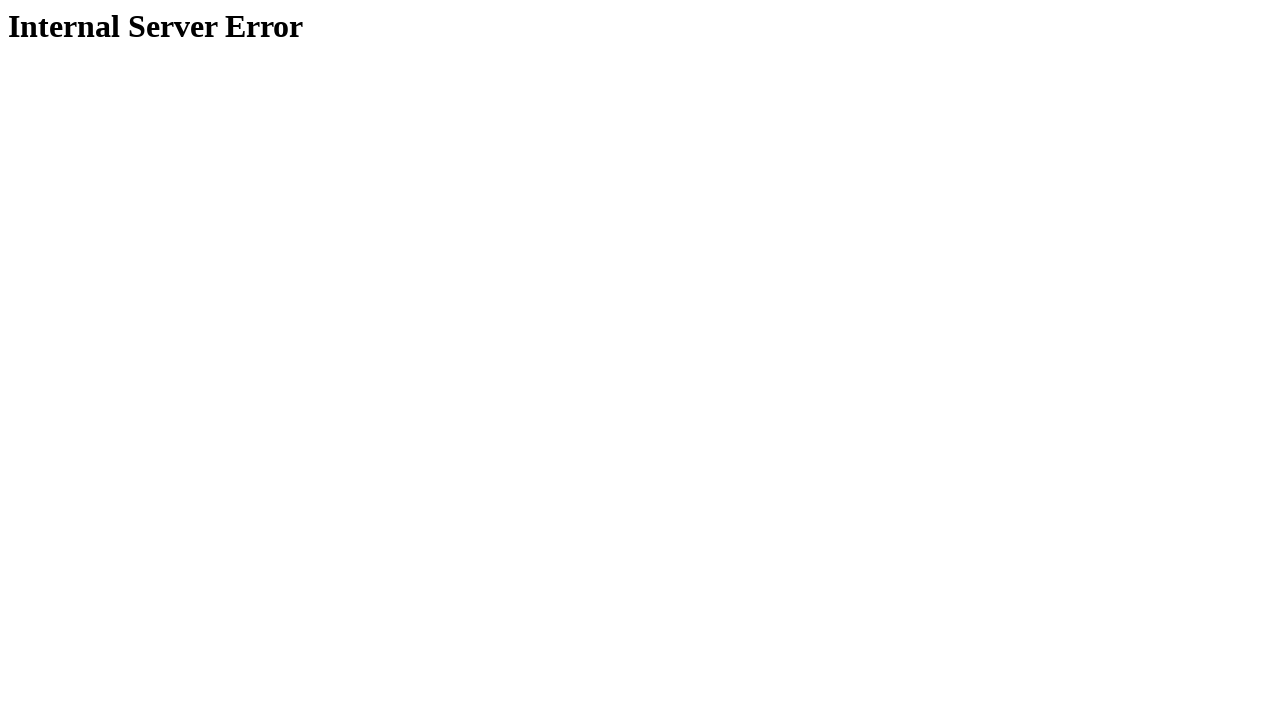

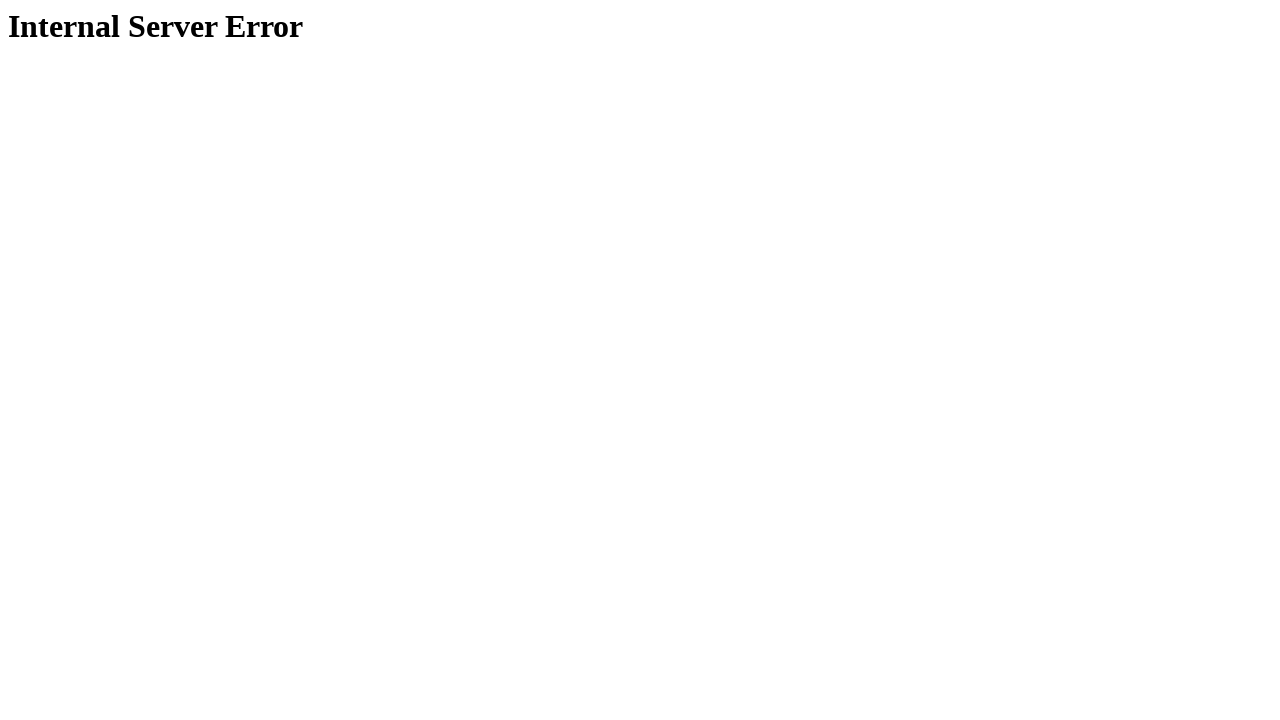